Tests that other controls are hidden when editing a todo item

Starting URL: https://demo.playwright.dev/todomvc

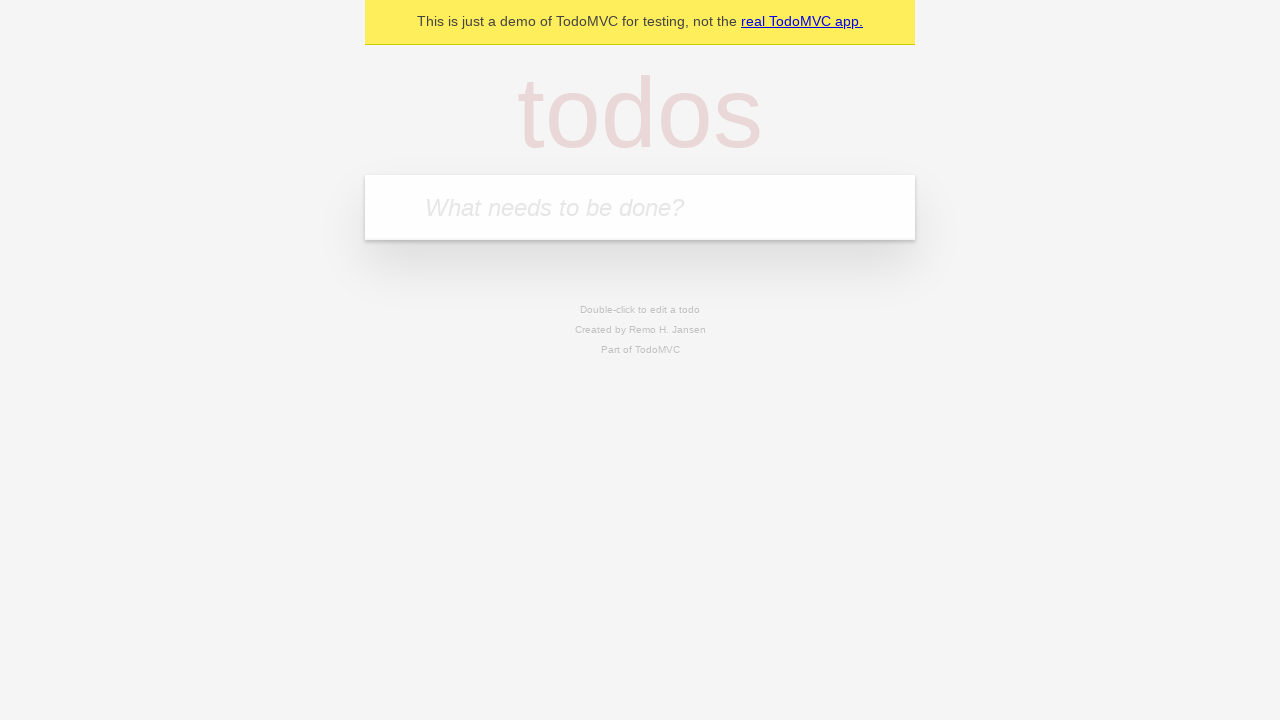

Filled new todo input with 'buy some cheese' on .new-todo
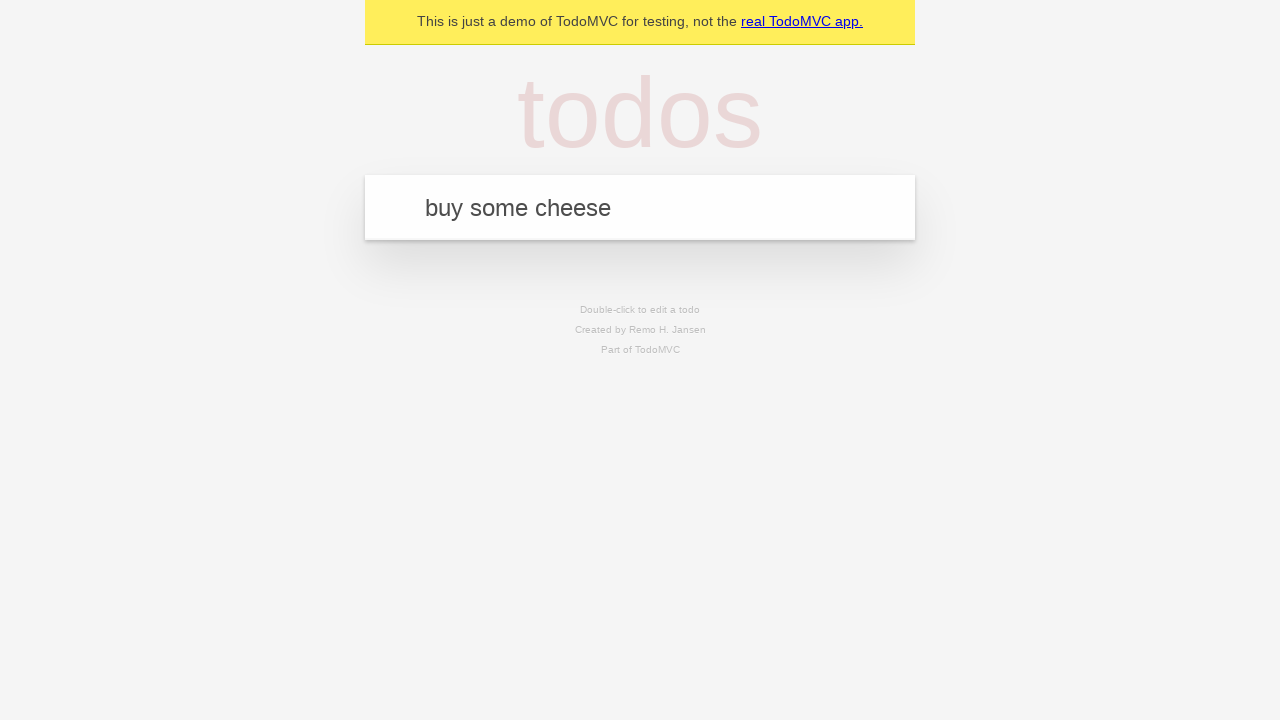

Pressed Enter to create first todo on .new-todo
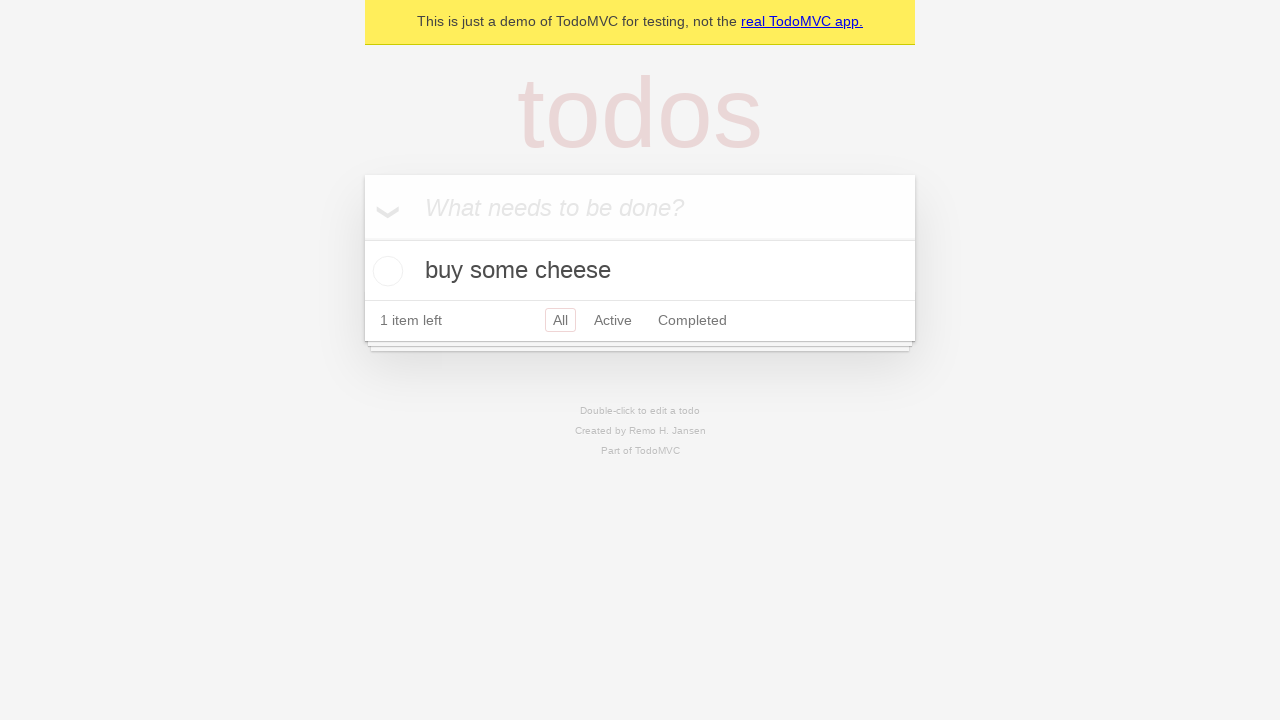

Filled new todo input with 'feed the cat' on .new-todo
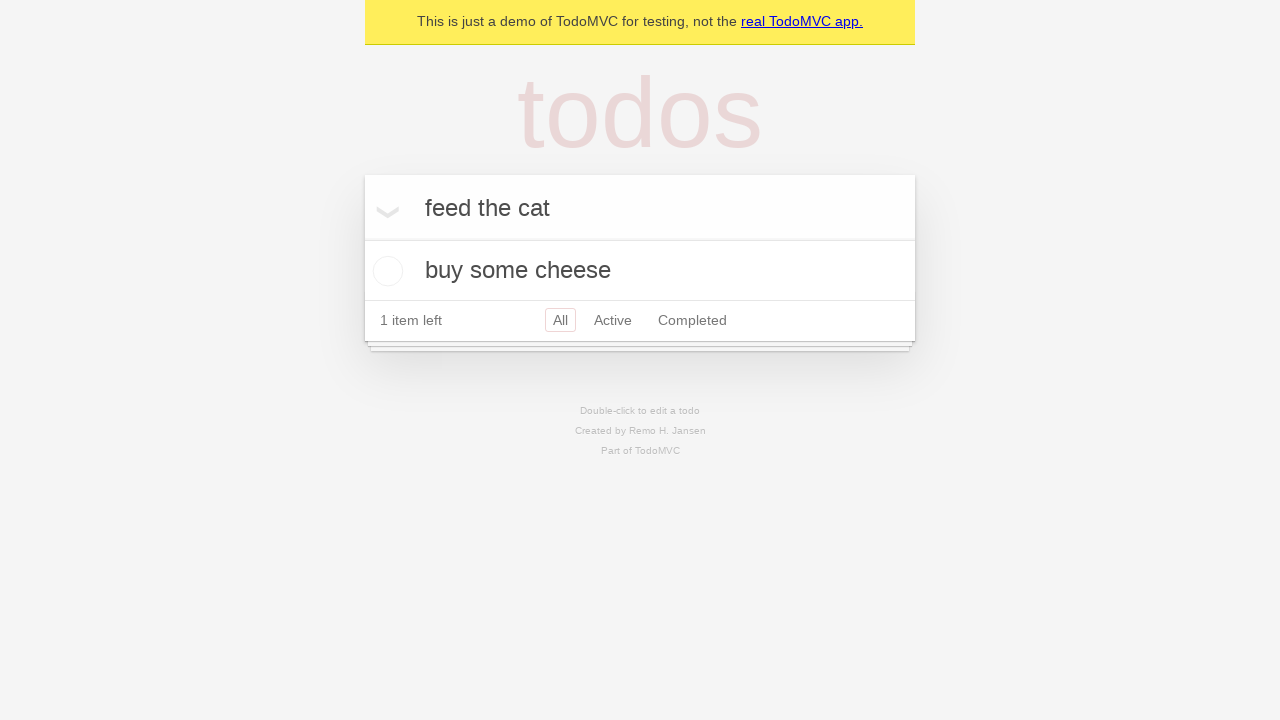

Pressed Enter to create second todo on .new-todo
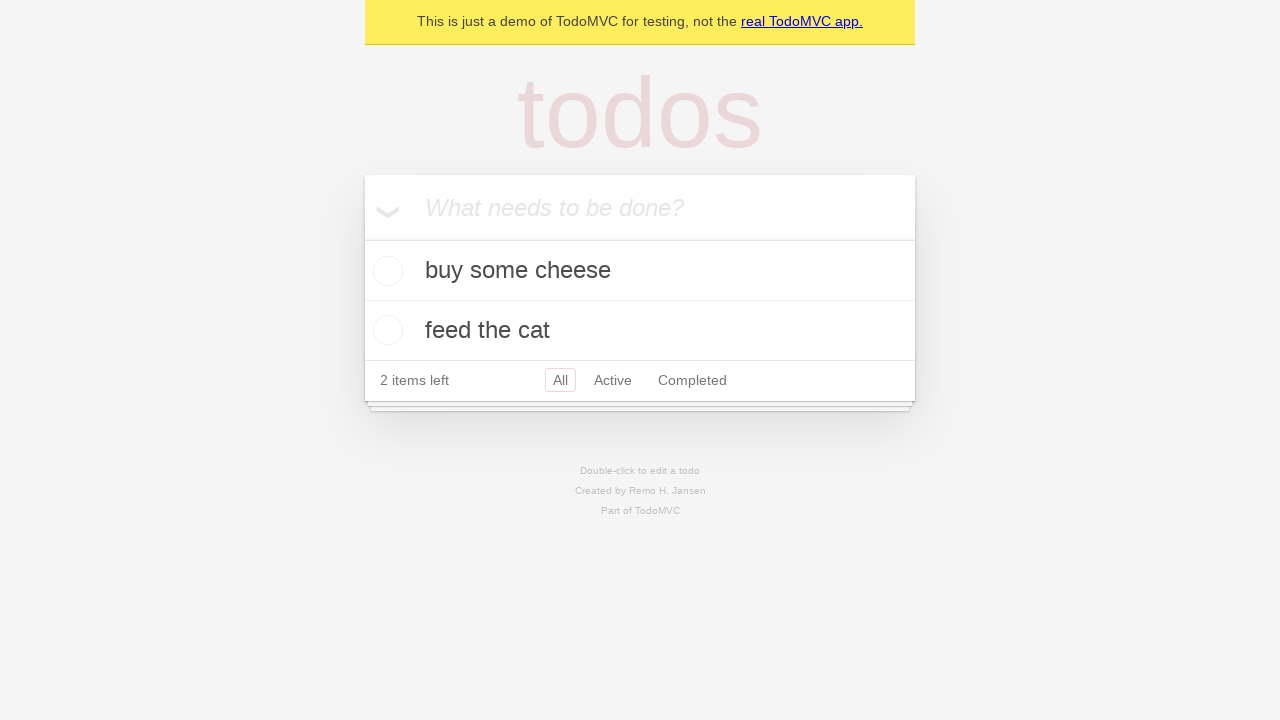

Filled new todo input with 'book a doctors appointment' on .new-todo
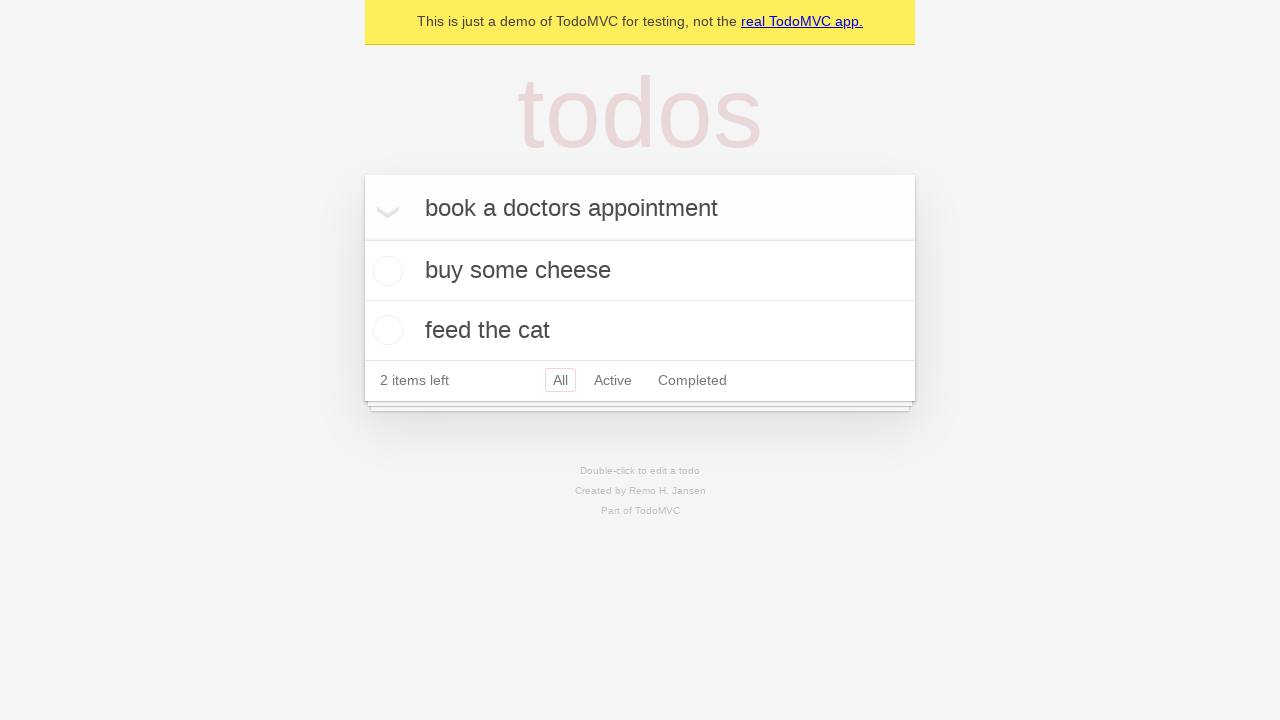

Pressed Enter to create third todo on .new-todo
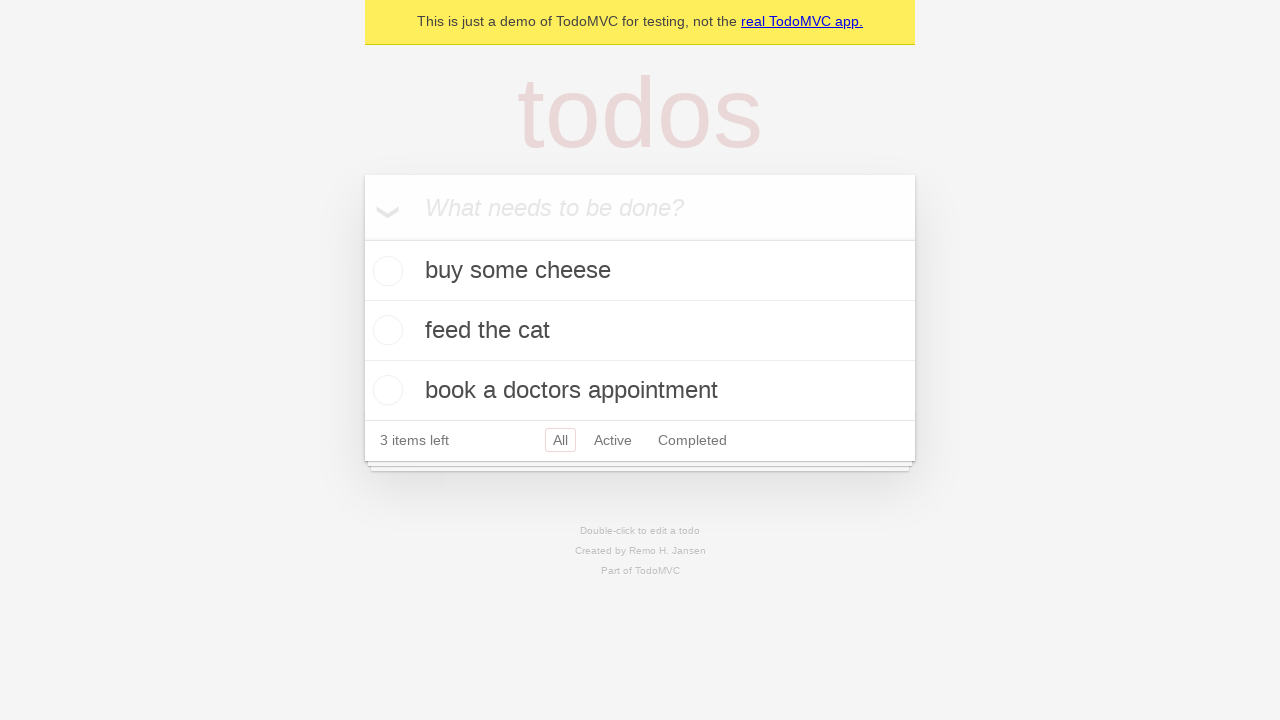

Waited for all three todo items to be visible
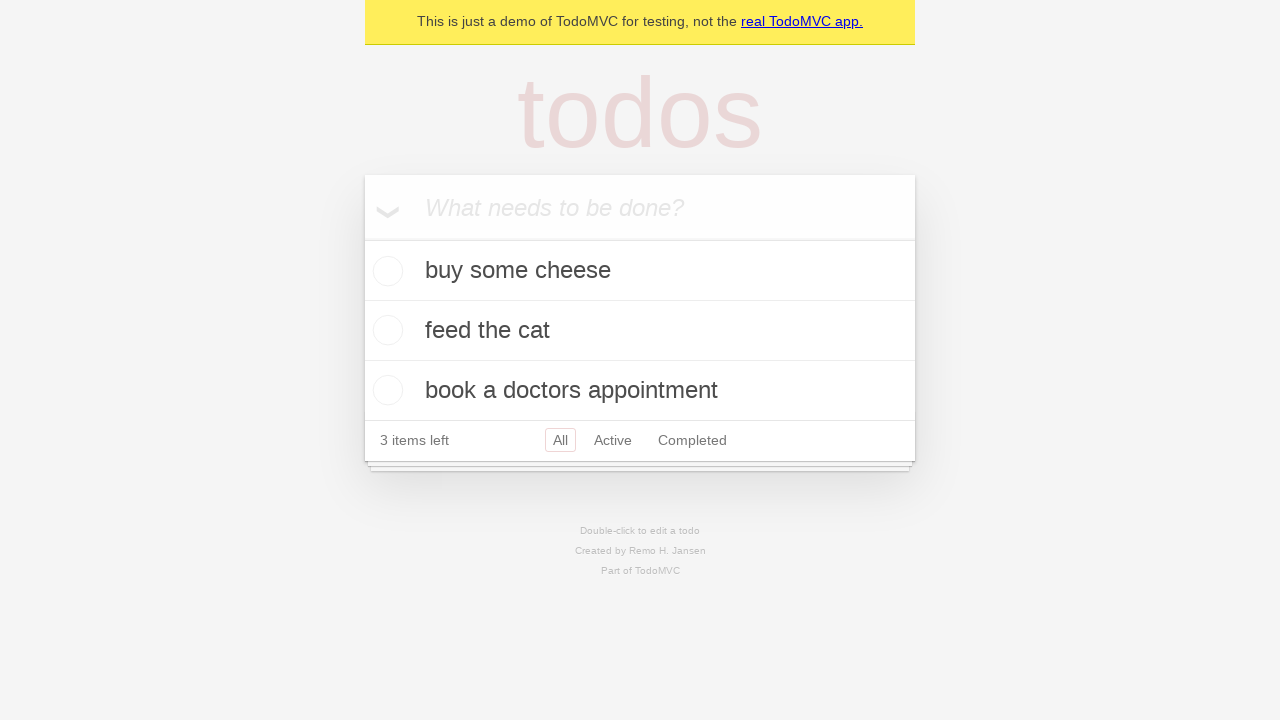

Double-clicked second todo item to enter edit mode at (640, 331) on .todo-list li >> nth=1
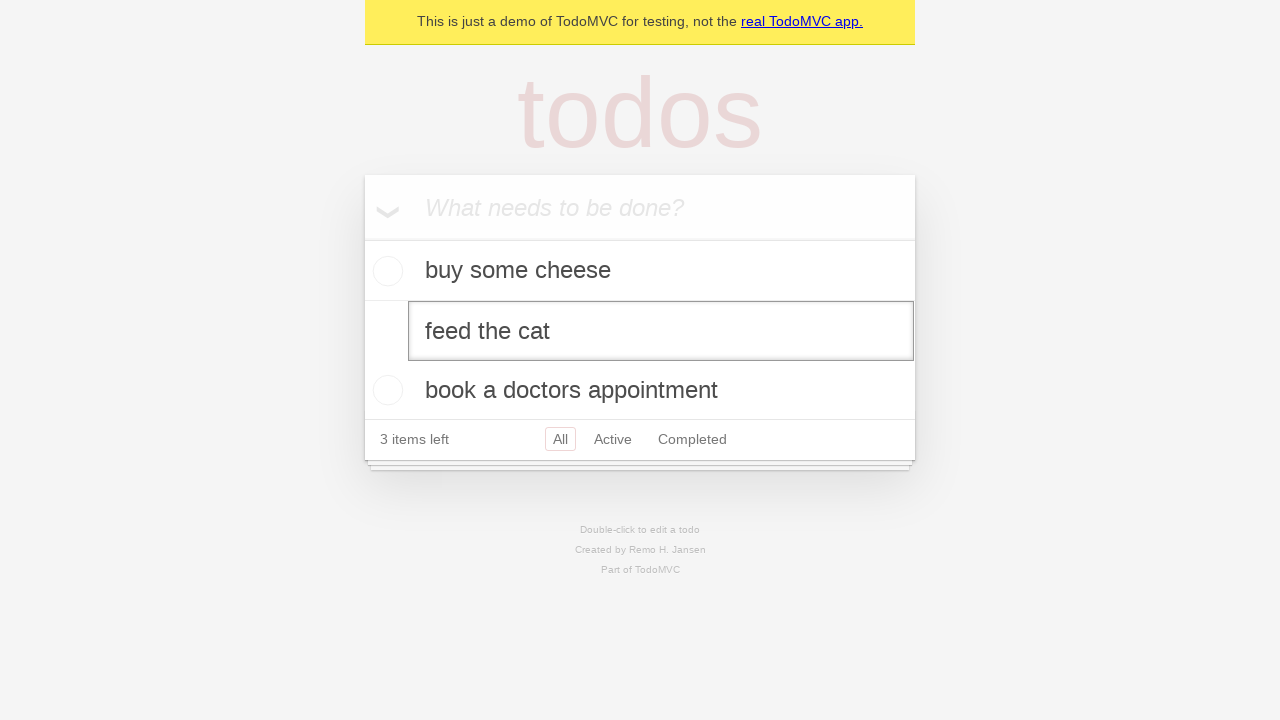

Waited for edit input field to appear on second todo
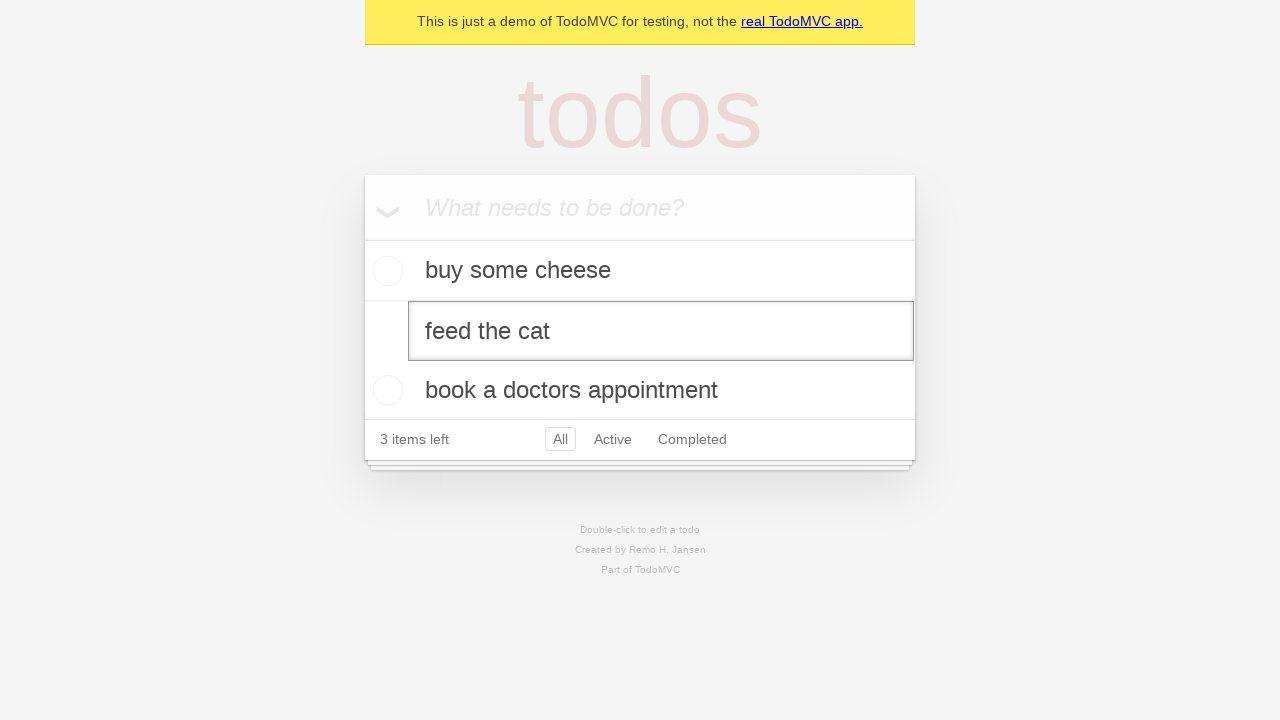

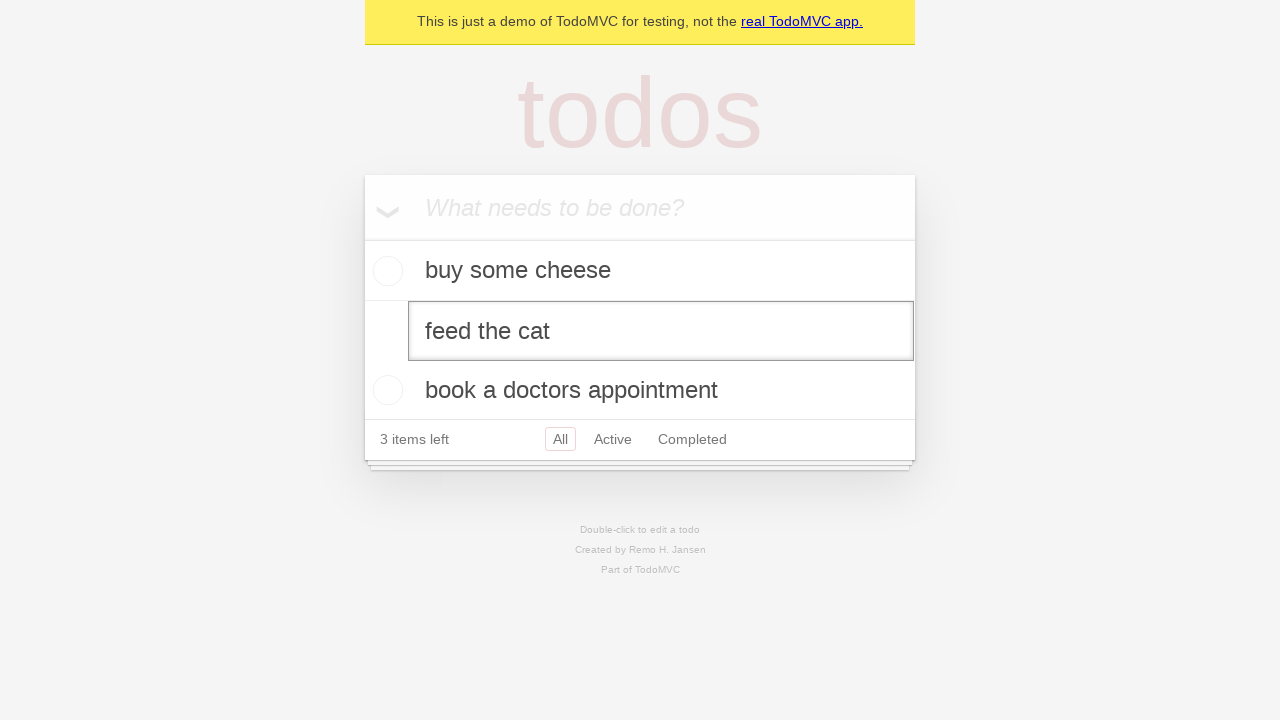